Tests handling of nested frames by filling a text field in a frame and checking a checkbox in a nested child frame

Starting URL: https://ui.vision/demo/webtest/frames/

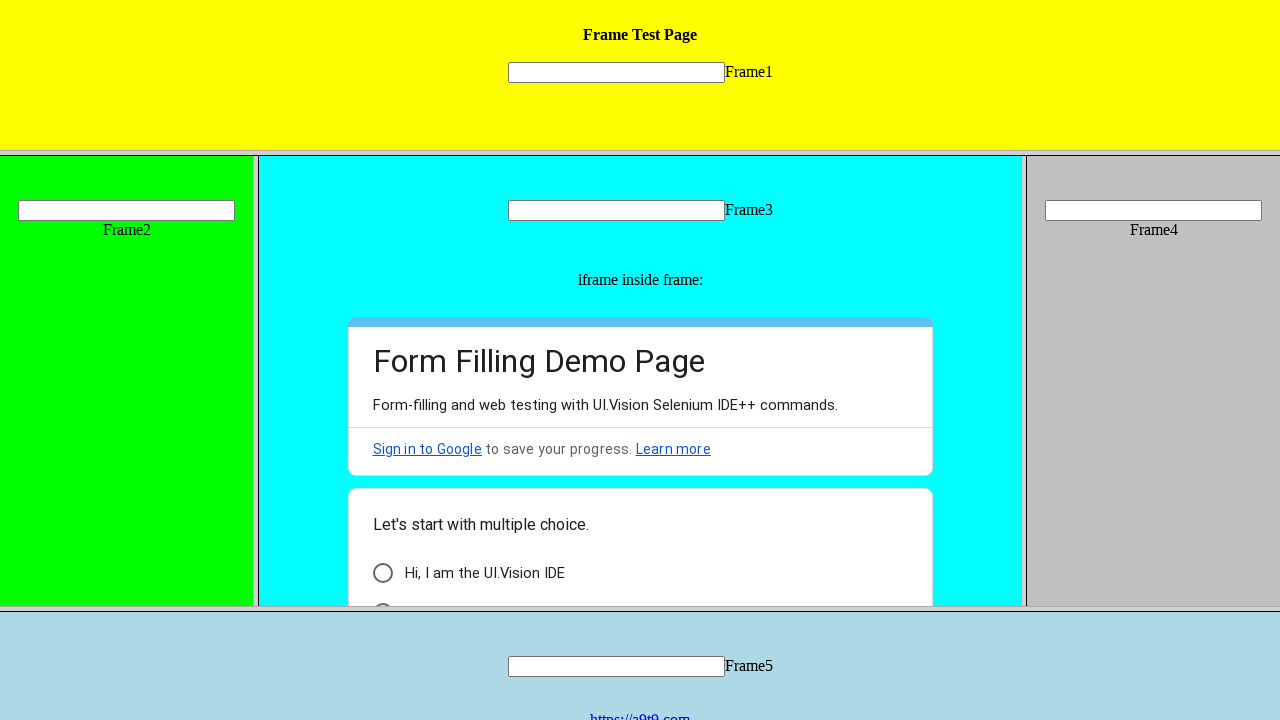

Located frame3 by URL
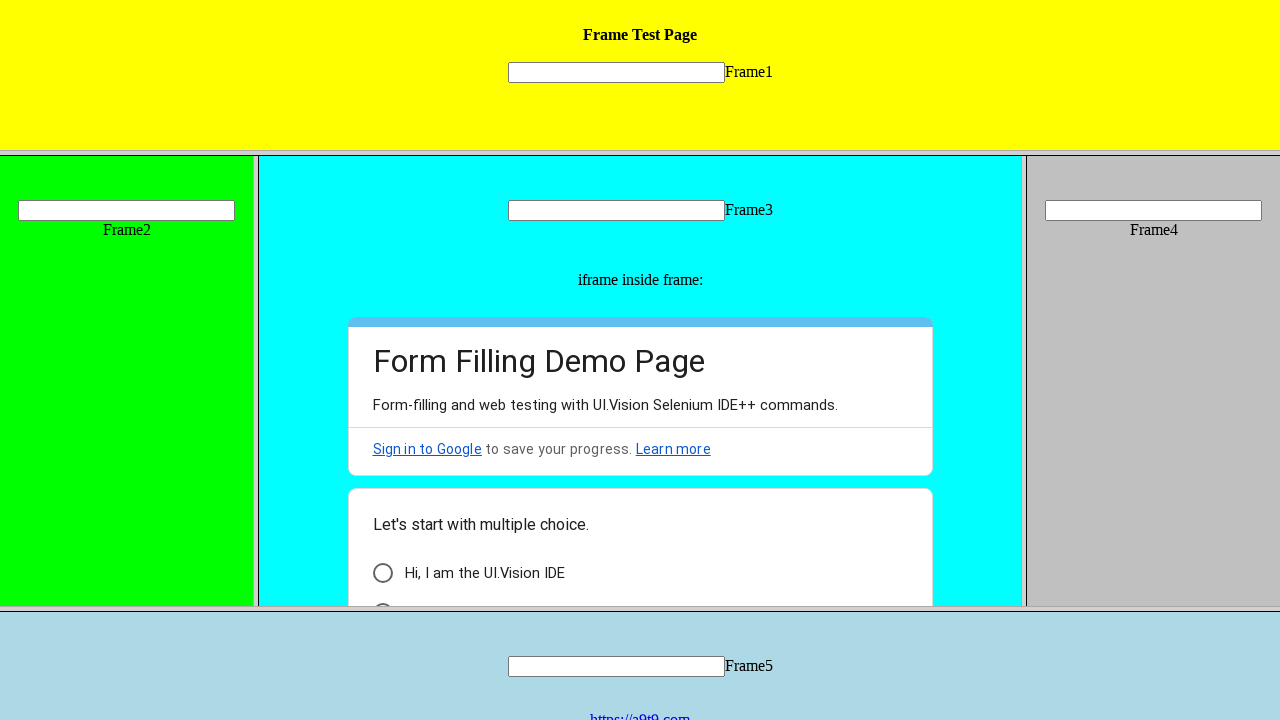

Filled text field in frame3 with 'sumit' on [name="mytext3"]
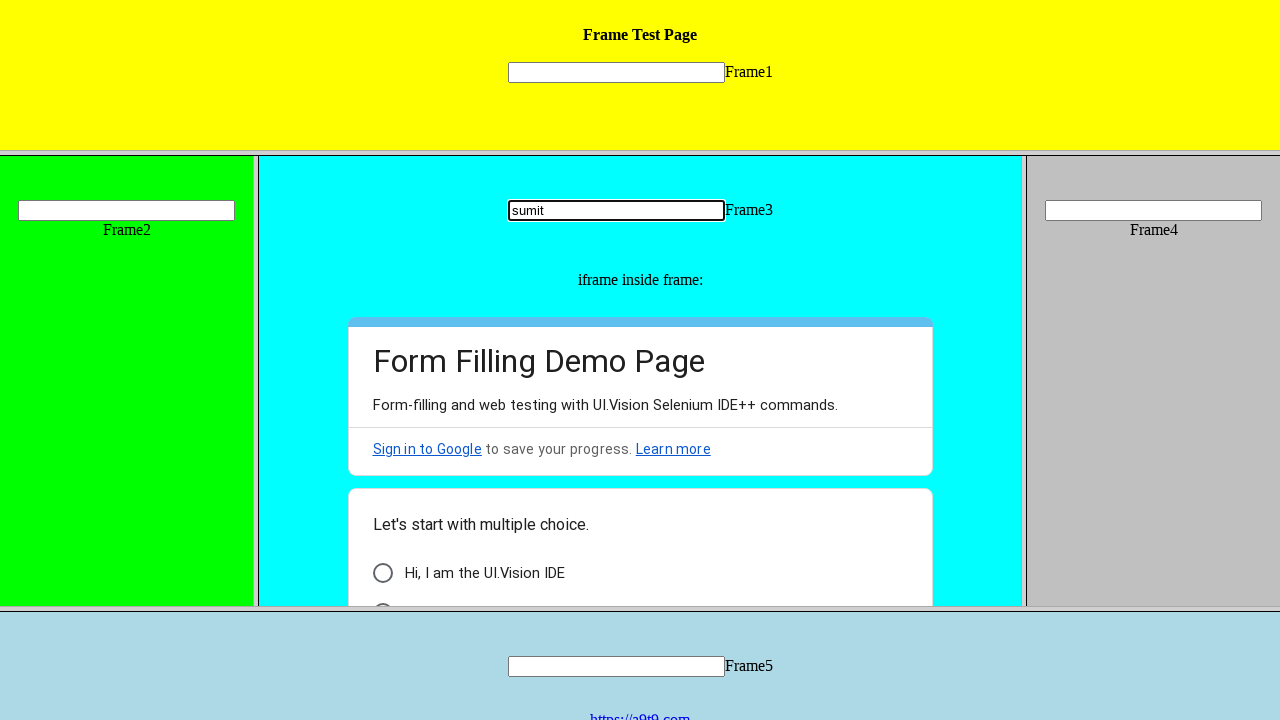

Retrieved child frames of frame3
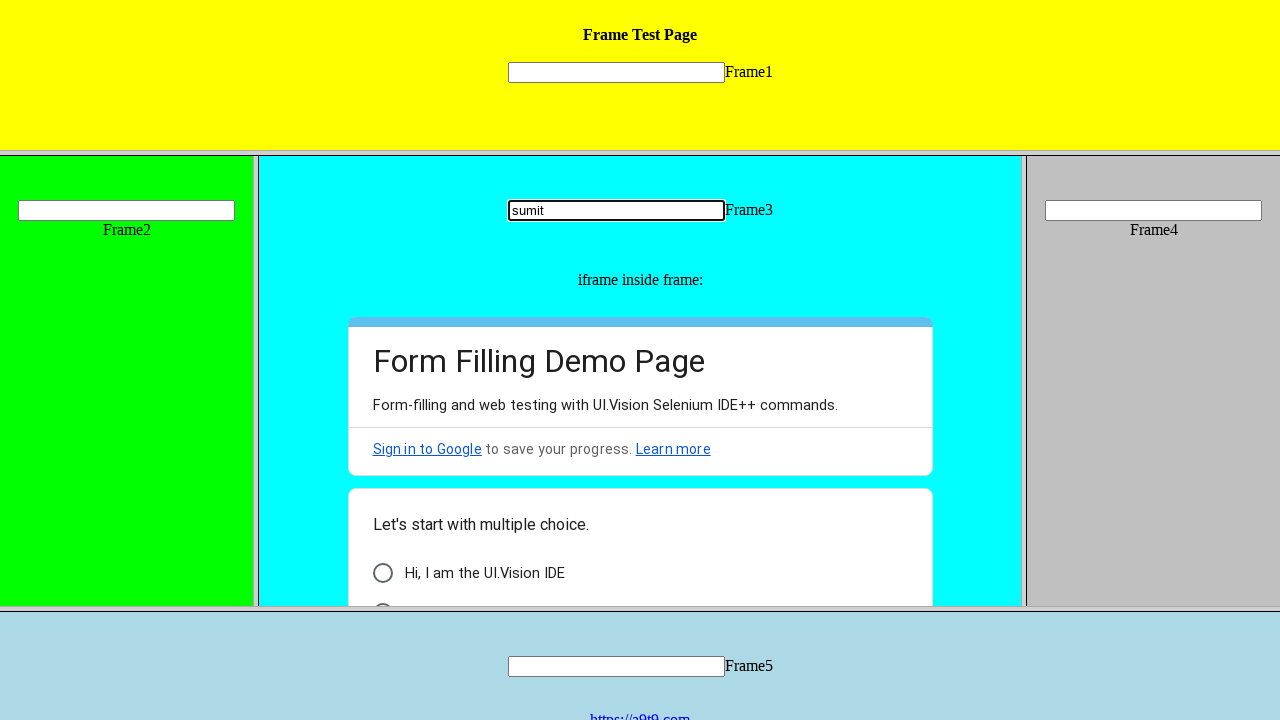

Checked checkbox in nested child frame at (382, 573) on xpath=//div[@id='i6']/div/div
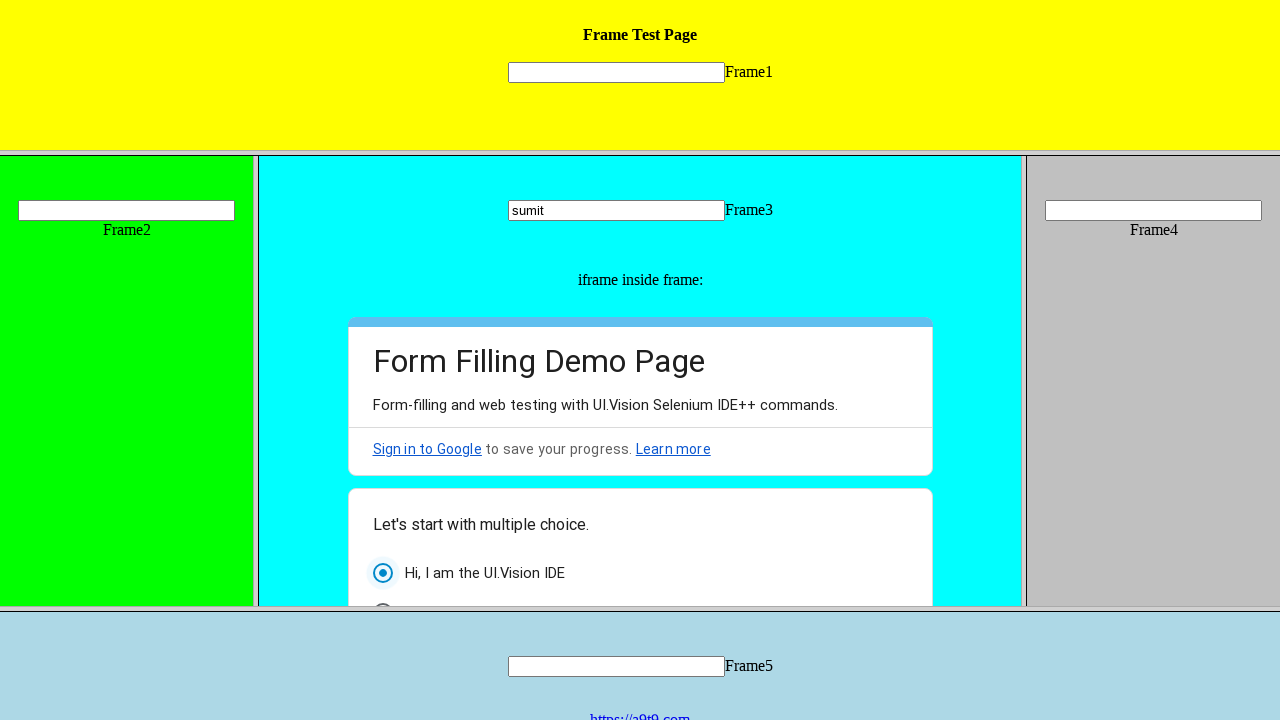

Waited 2 seconds for actions to complete
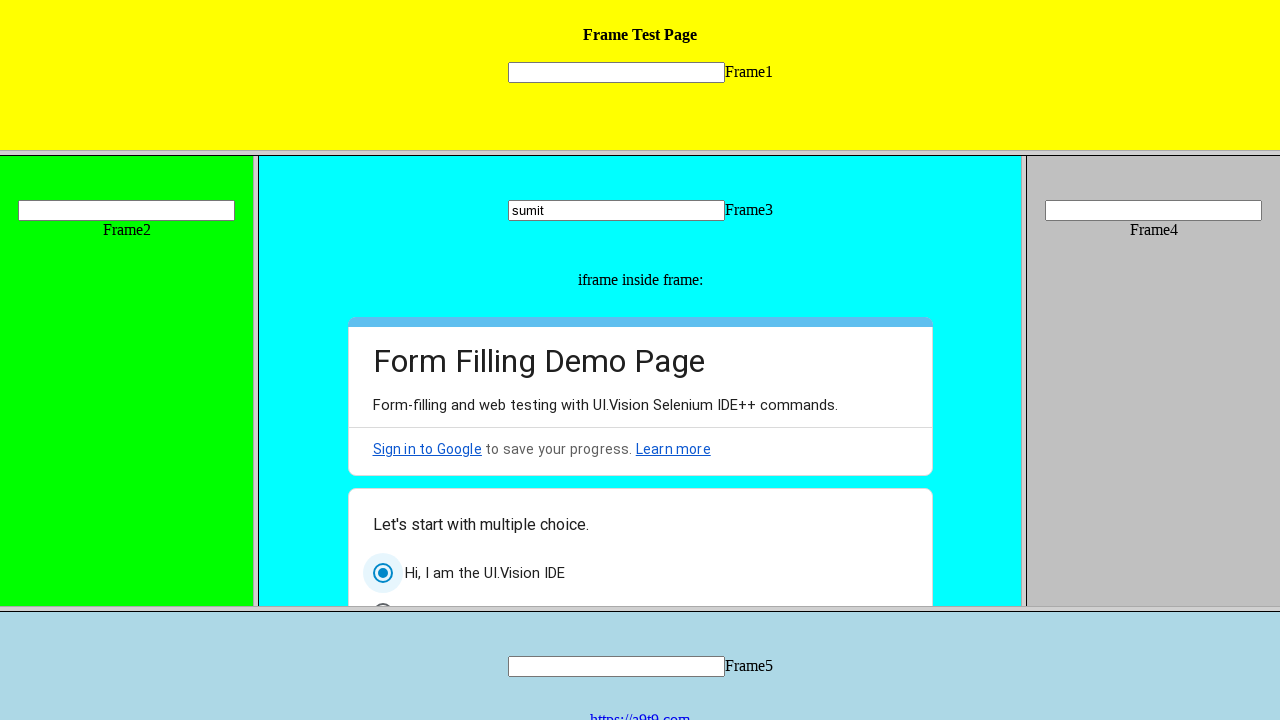

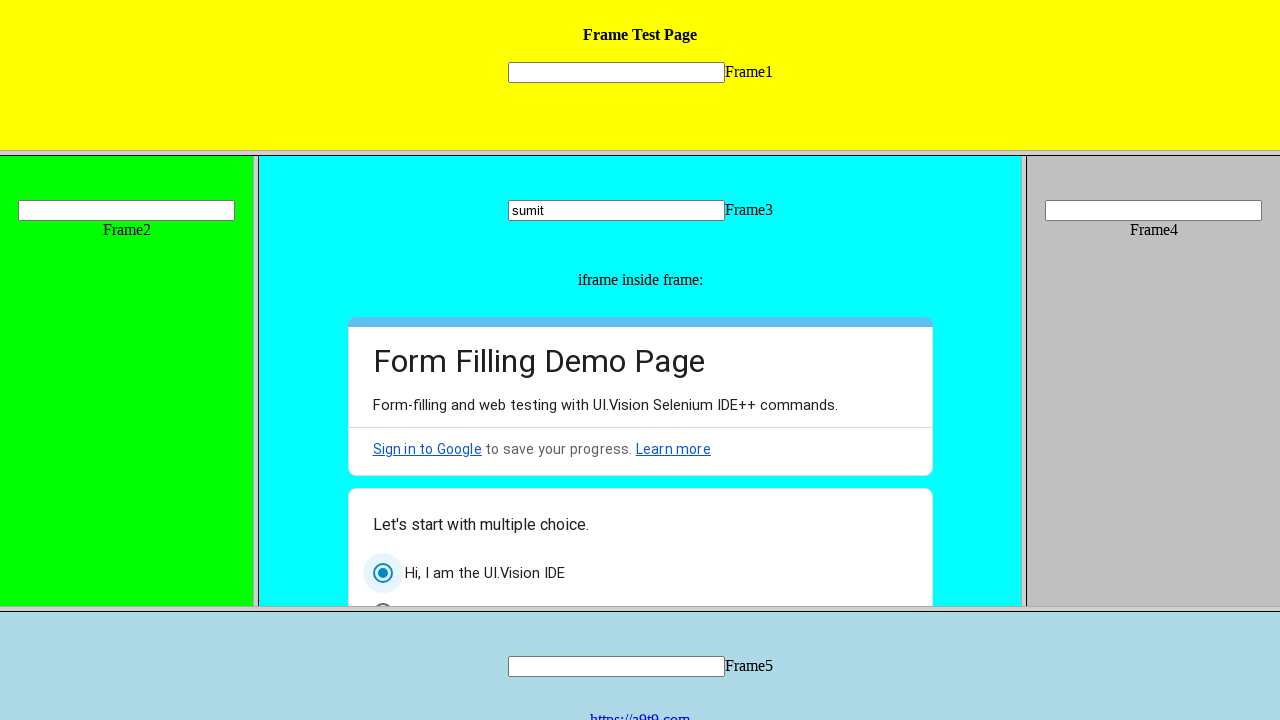